Tests checkout form validation by submitting empty form and verifying alert message for required fields

Starting URL: https://www.demoblaze.com/cart.html

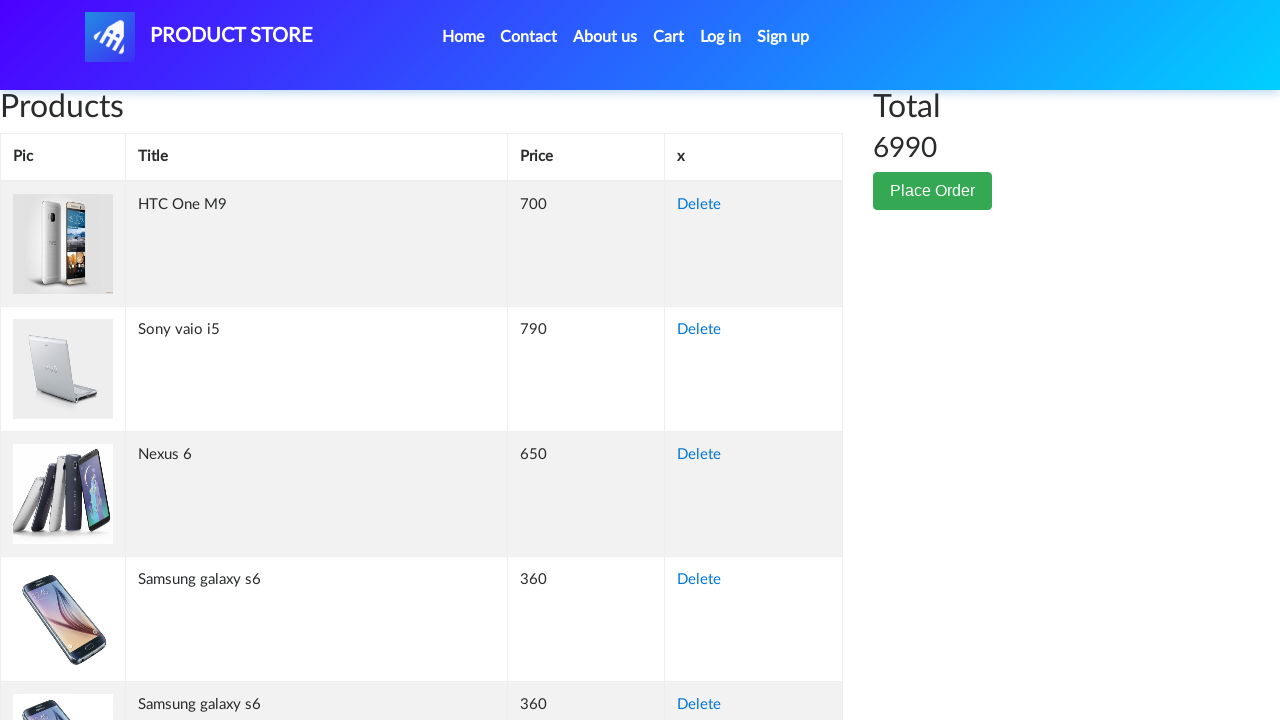

Clicked Place Order button at (933, 191) on #page-wrapper > div > div.col-lg-1 > button
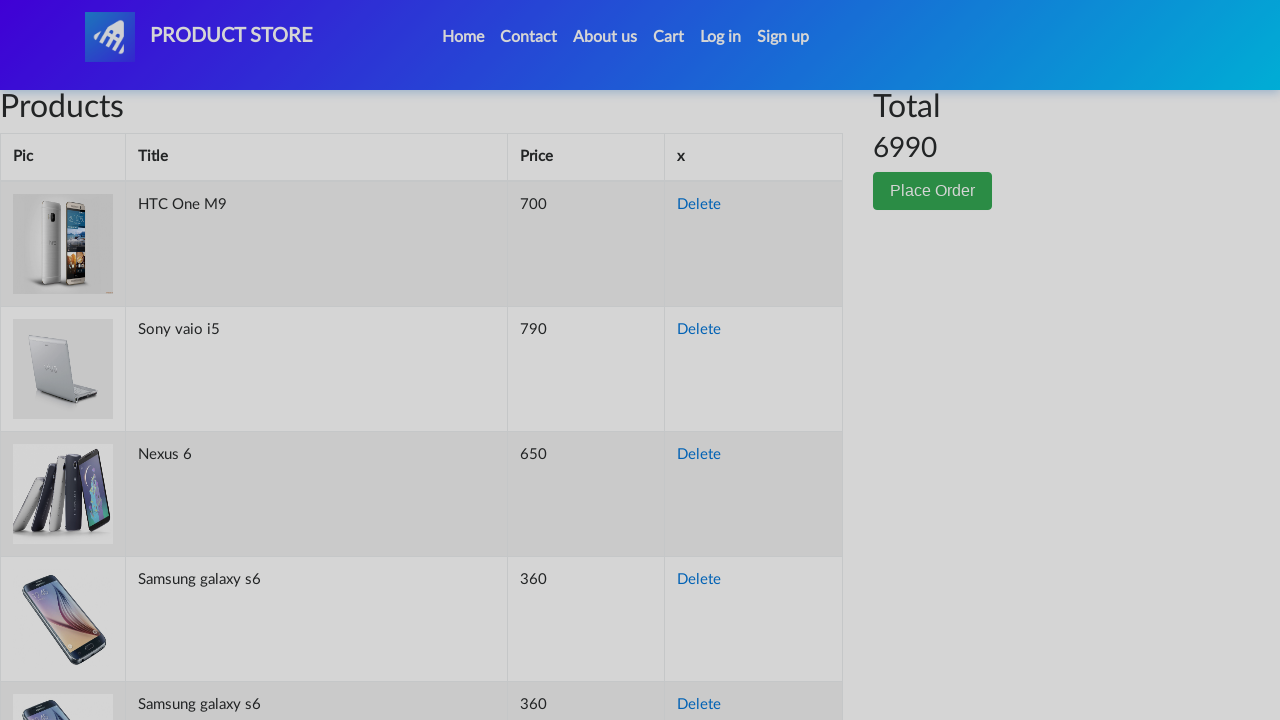

Checkout modal appeared with name field visible
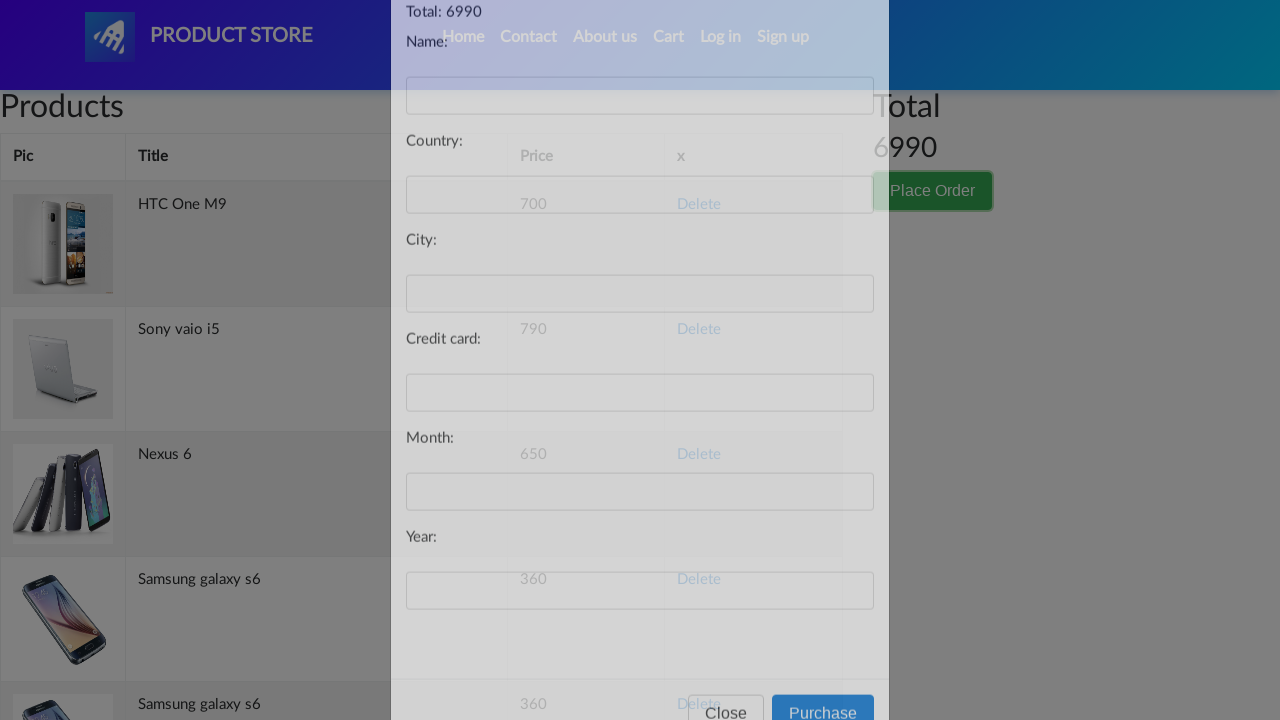

Clicked submit button without filling any fields at (823, 701) on #orderModal > div > div > div.modal-footer > button.btn.btn-primary
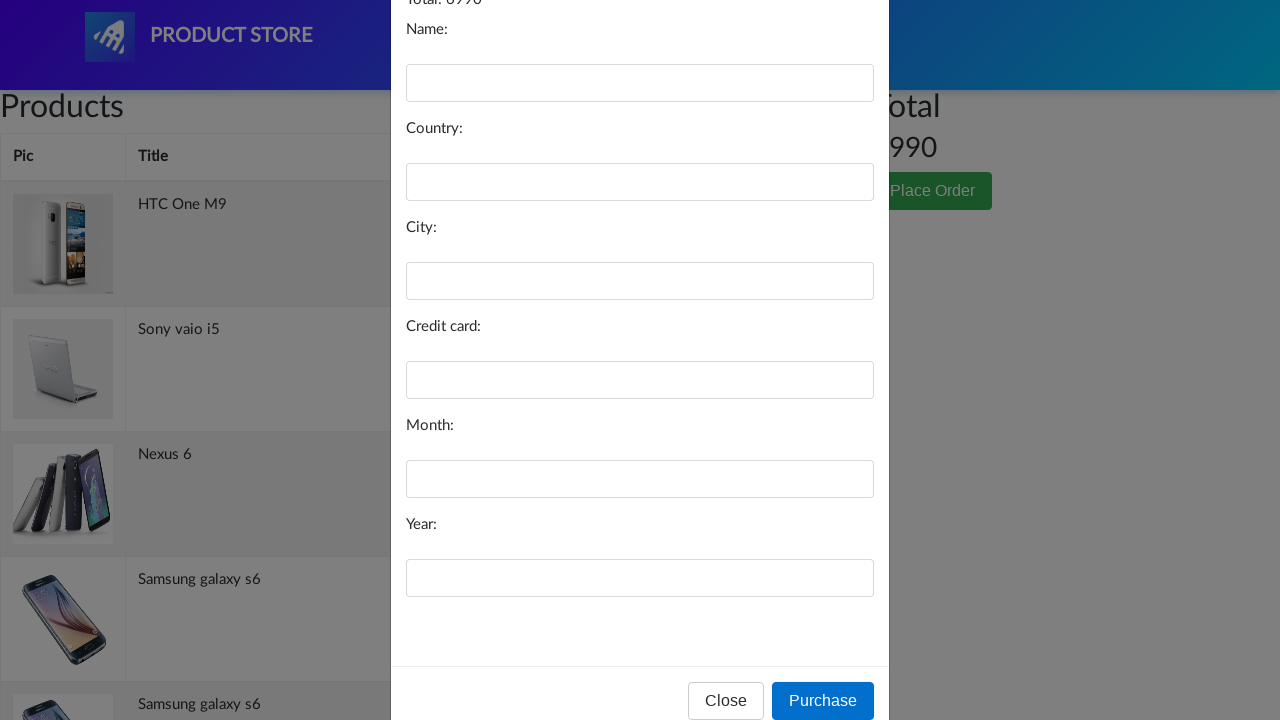

Clicked submit button again to trigger validation alert at (823, 701) on #orderModal > div > div > div.modal-footer > button.btn.btn-primary
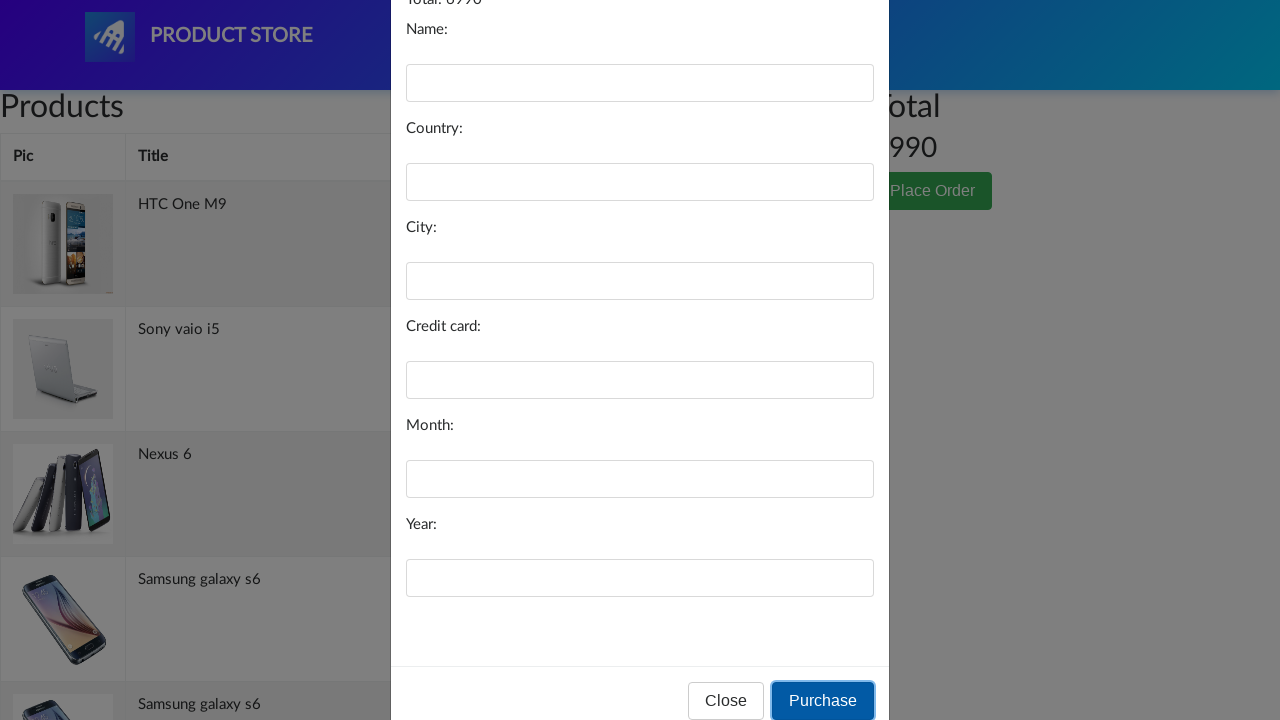

Alert dialog dismissed after validation
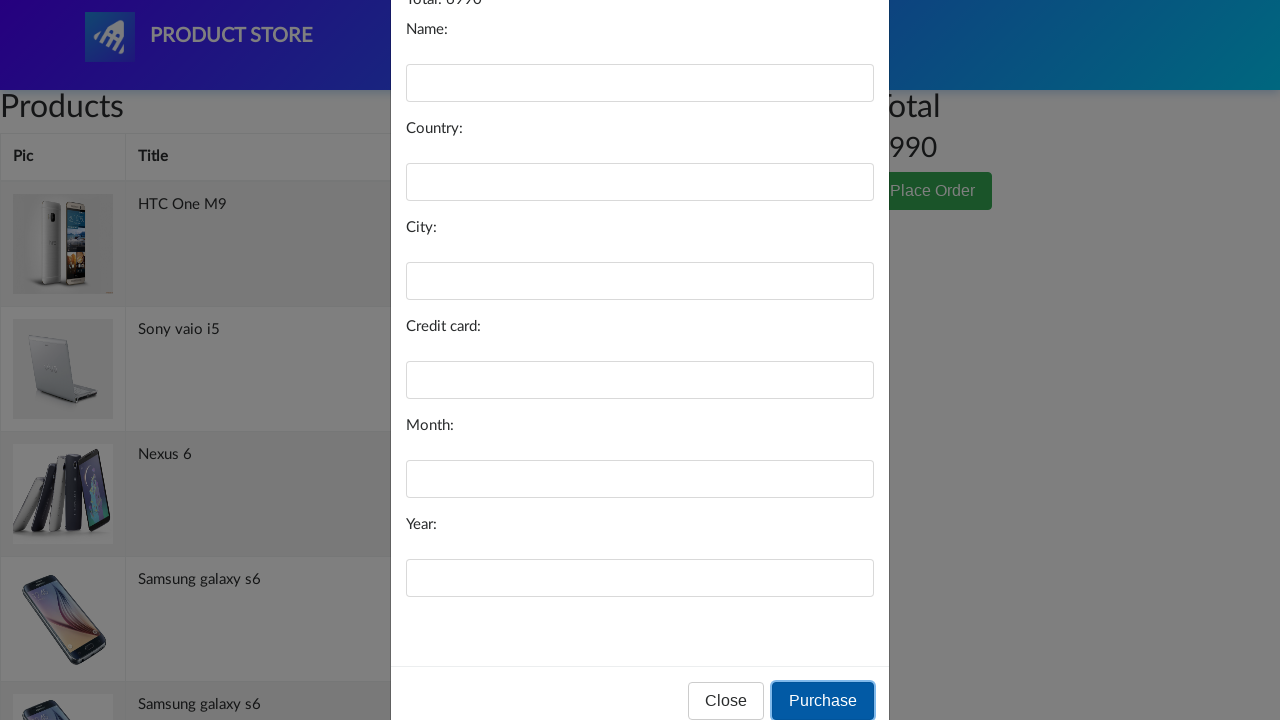

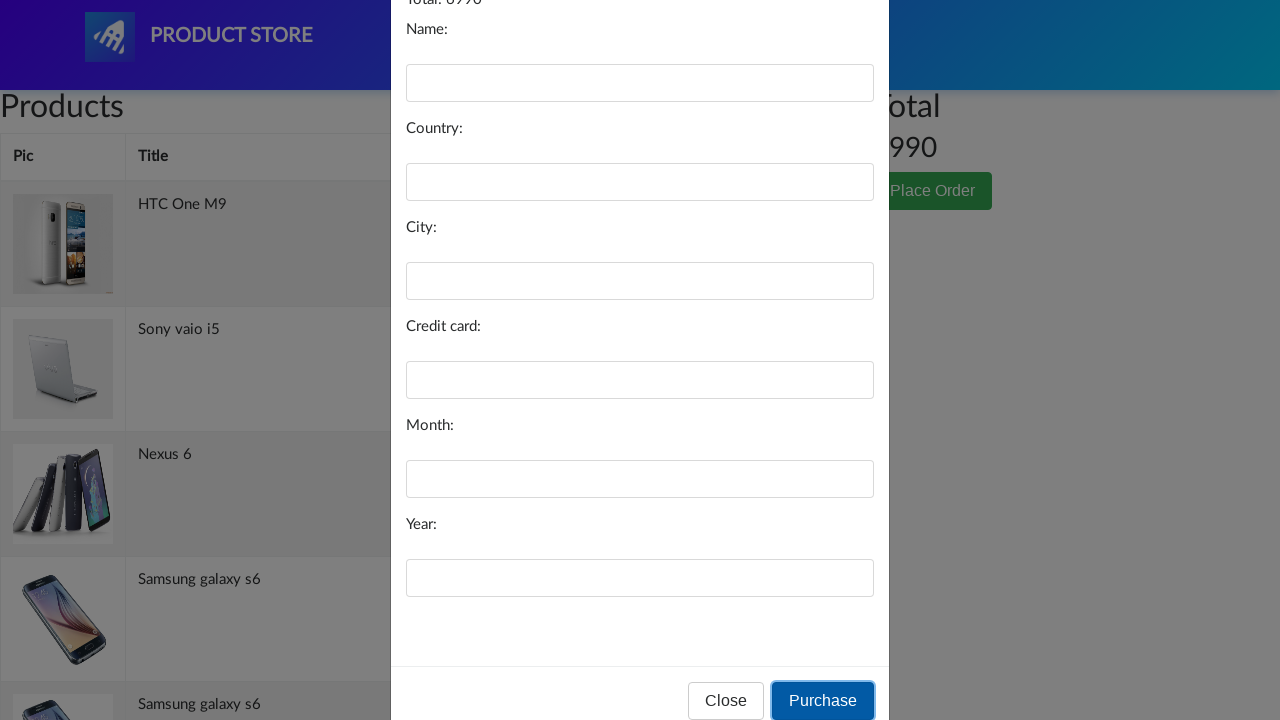